Navigates to Rediff.com and verifies the URL after any redirects

Starting URL: http://www.rediff.com

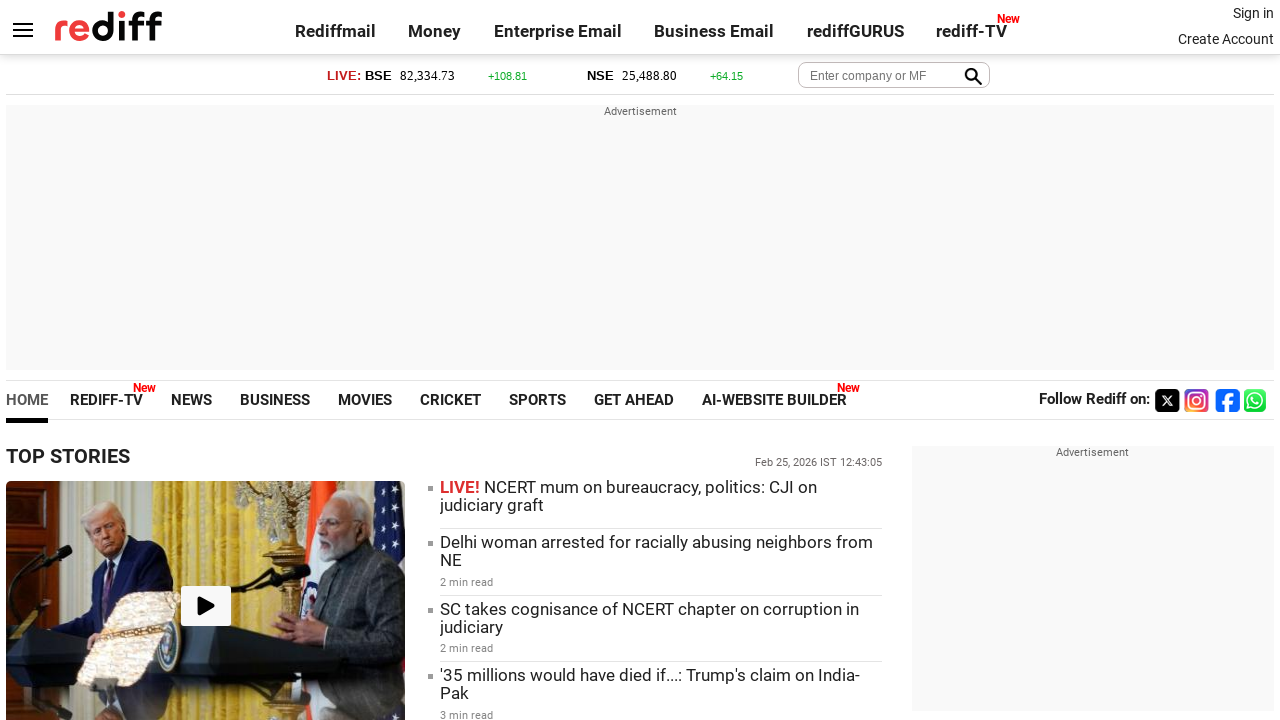

Navigated to http://www.rediff.com
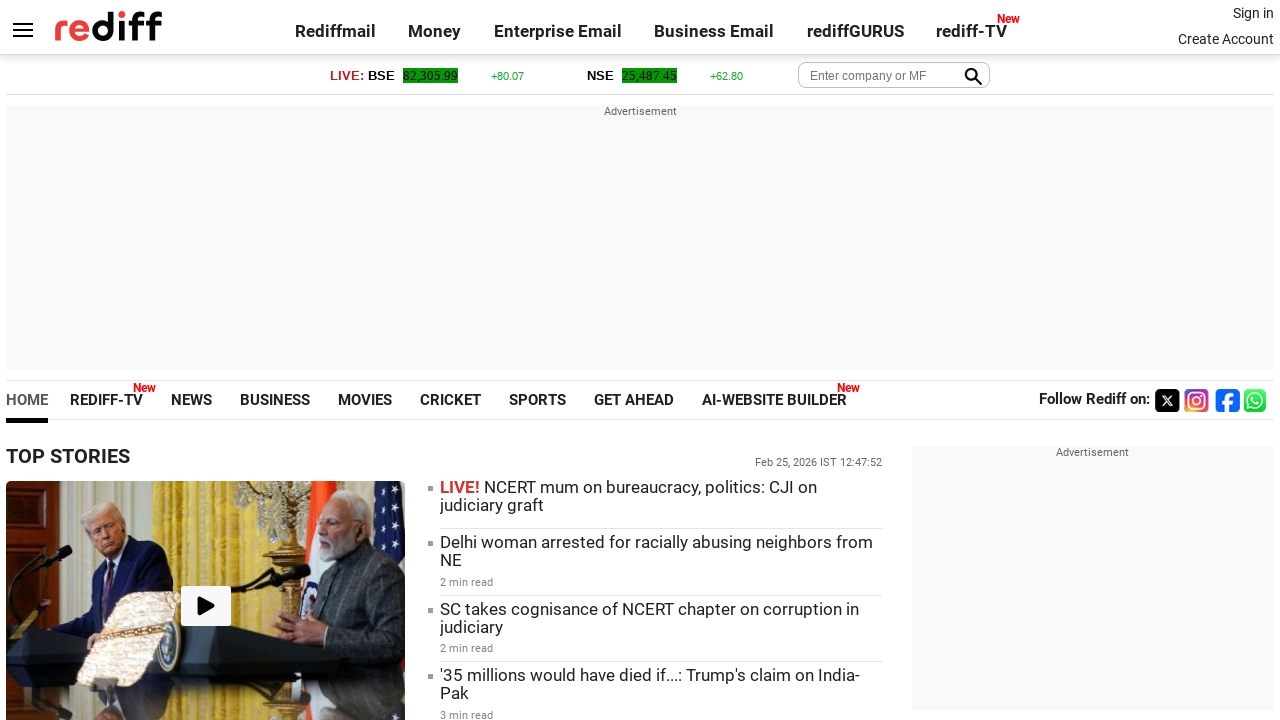

Verified URL is https://www.rediff.com/ after redirect
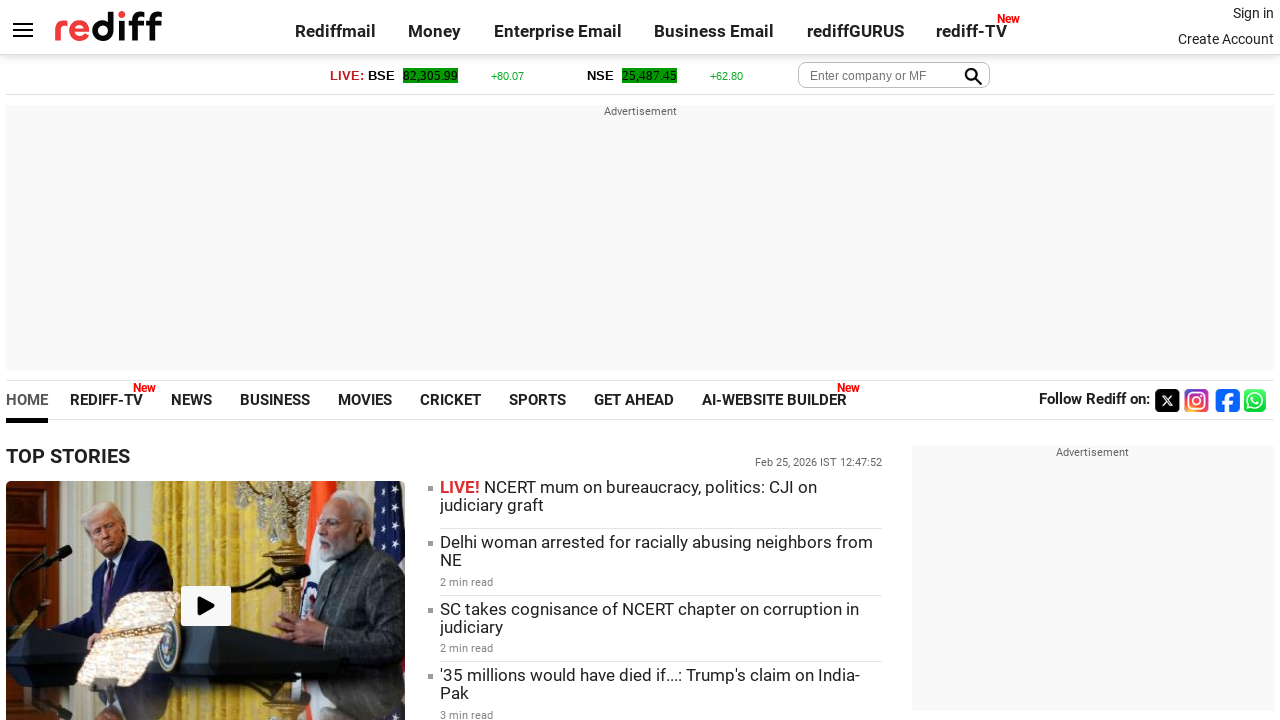

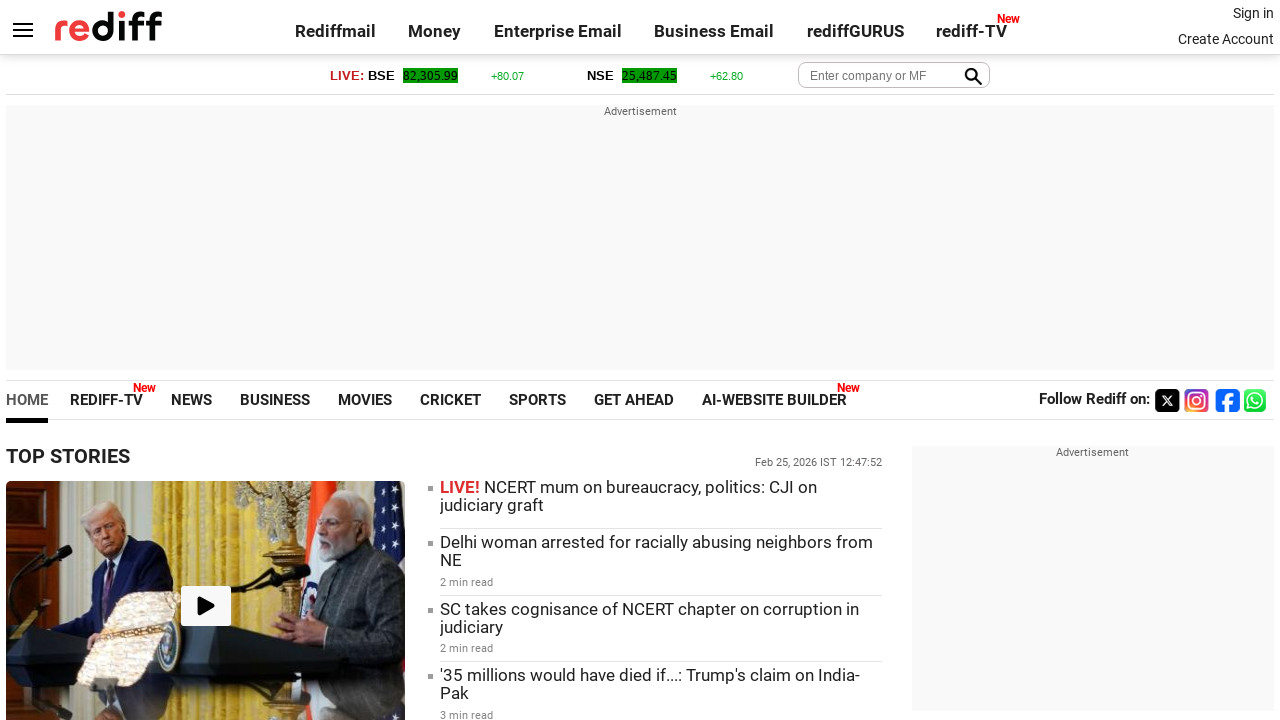